Tests Example 1 where an element is hidden on the page initially, then becomes visible after clicking the Start button

Starting URL: https://the-internet.herokuapp.com/dynamic_loading/1

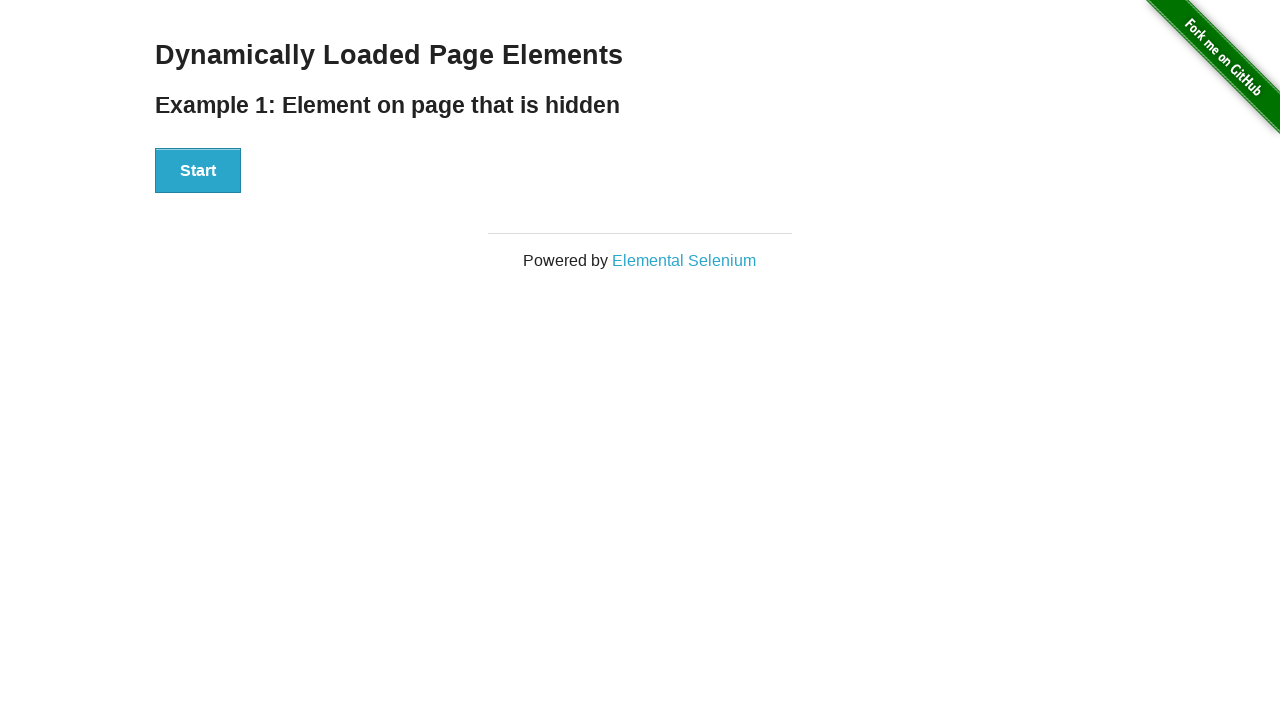

Start button is present on the page
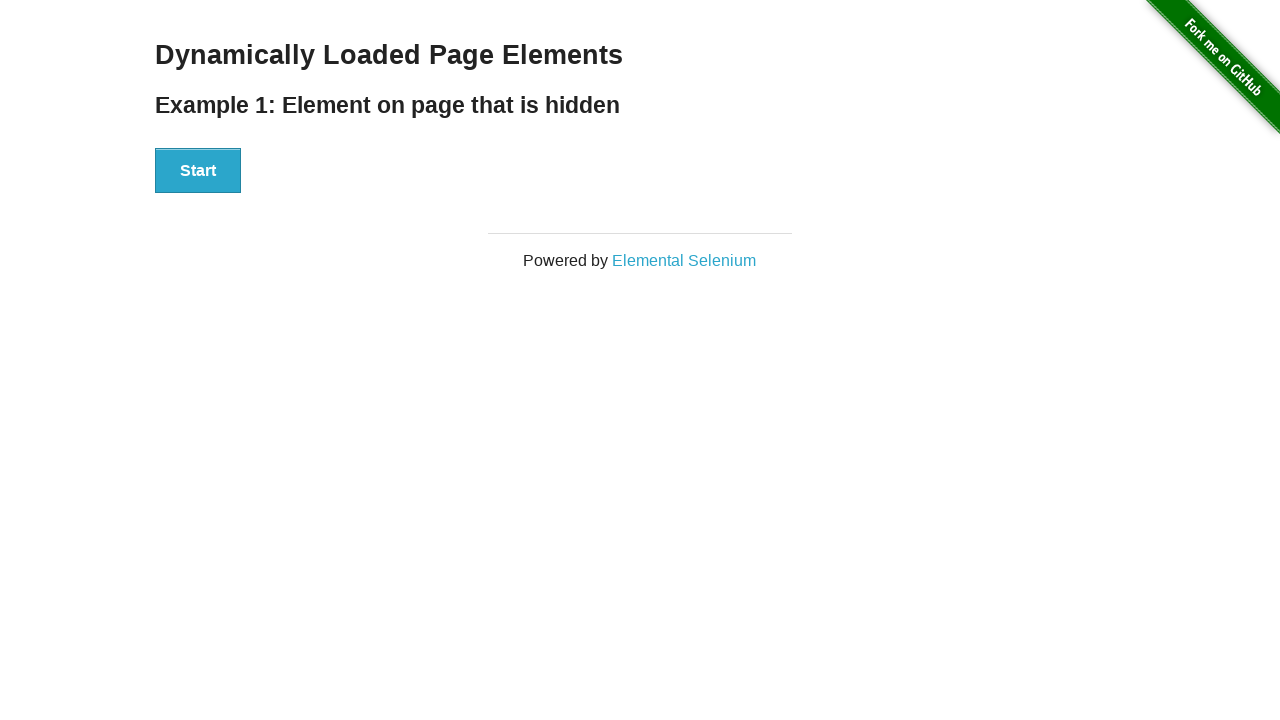

Verified that the finish element is initially hidden
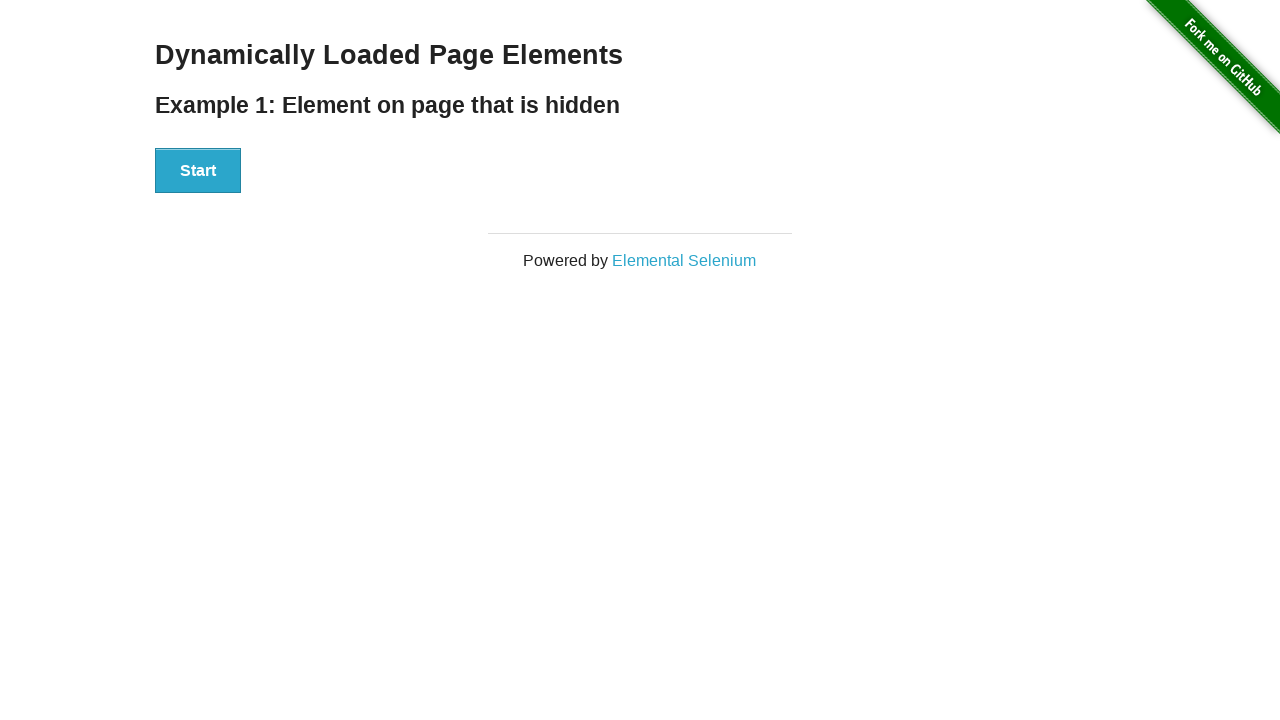

Clicked the Start button at (198, 171) on #start button
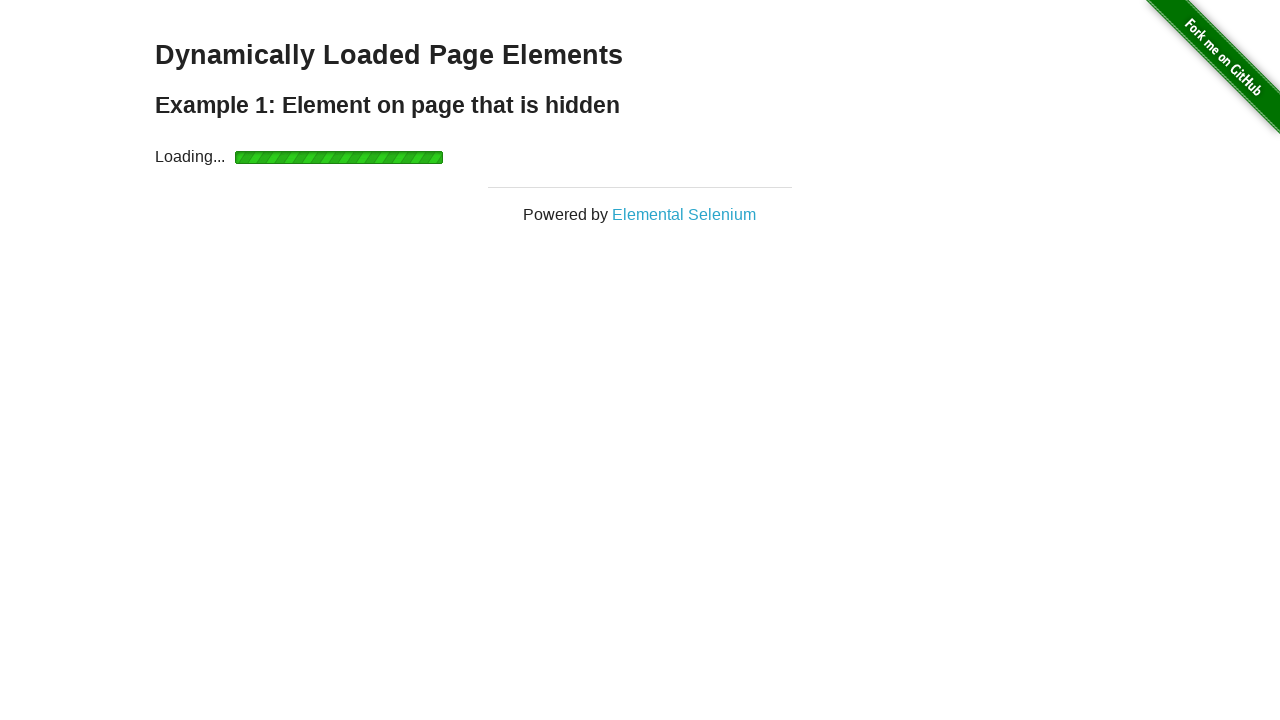

Loading completed and the 'Hello World!' text became visible
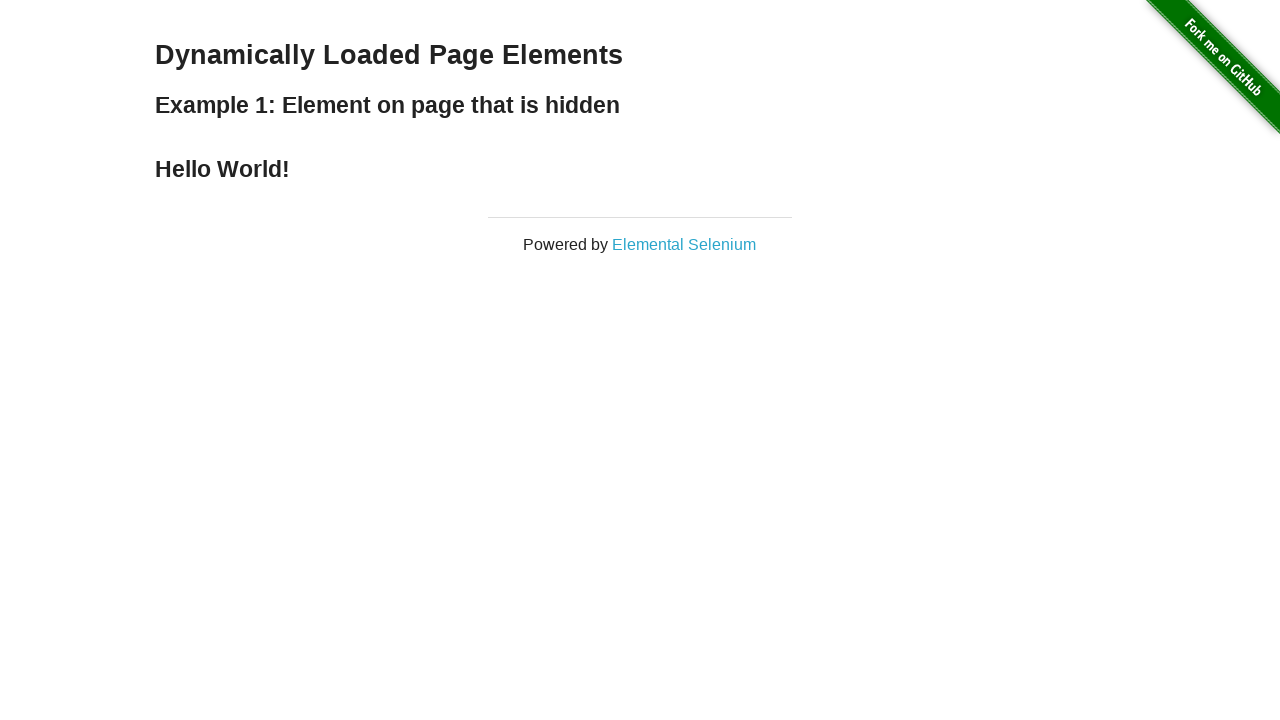

Verified that the text content is exactly 'Hello World!'
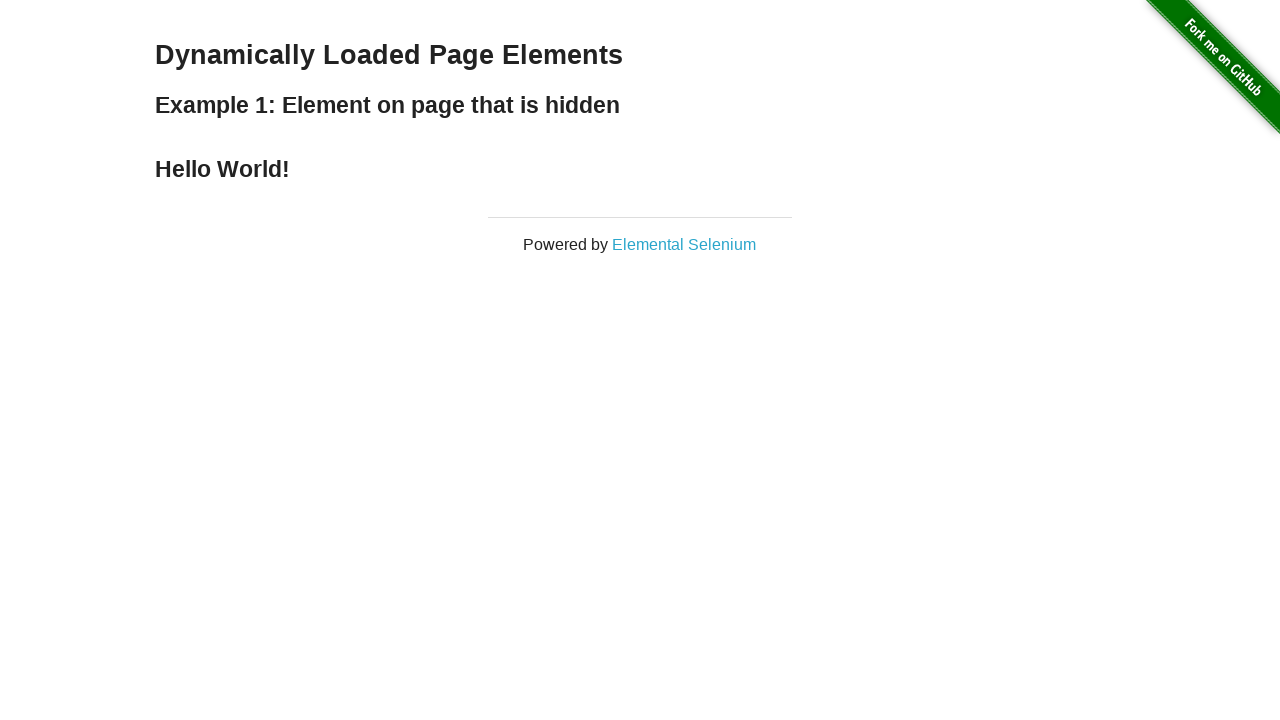

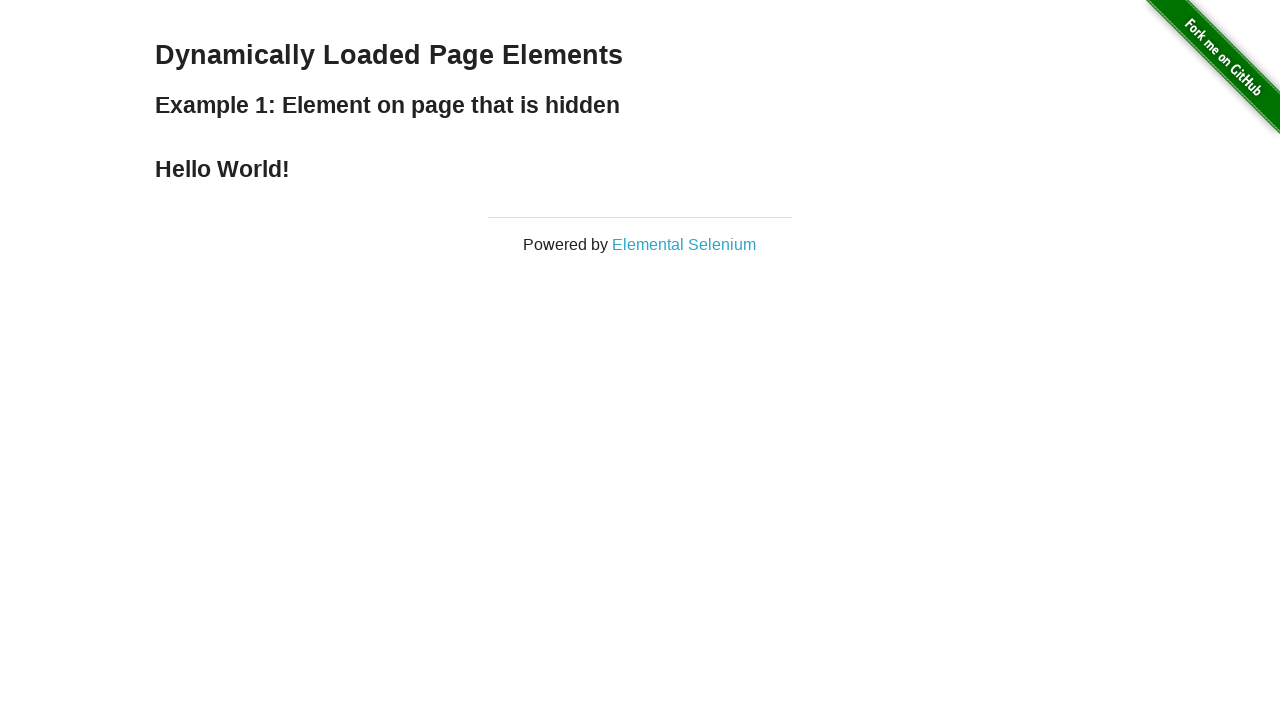